Tests dropdown selection functionality by selecting options using different methods (by index, value, and visible text) on a practice form

Starting URL: https://www.hyrtutorials.com/p/html-dropdown-elements-practice.html?m=1

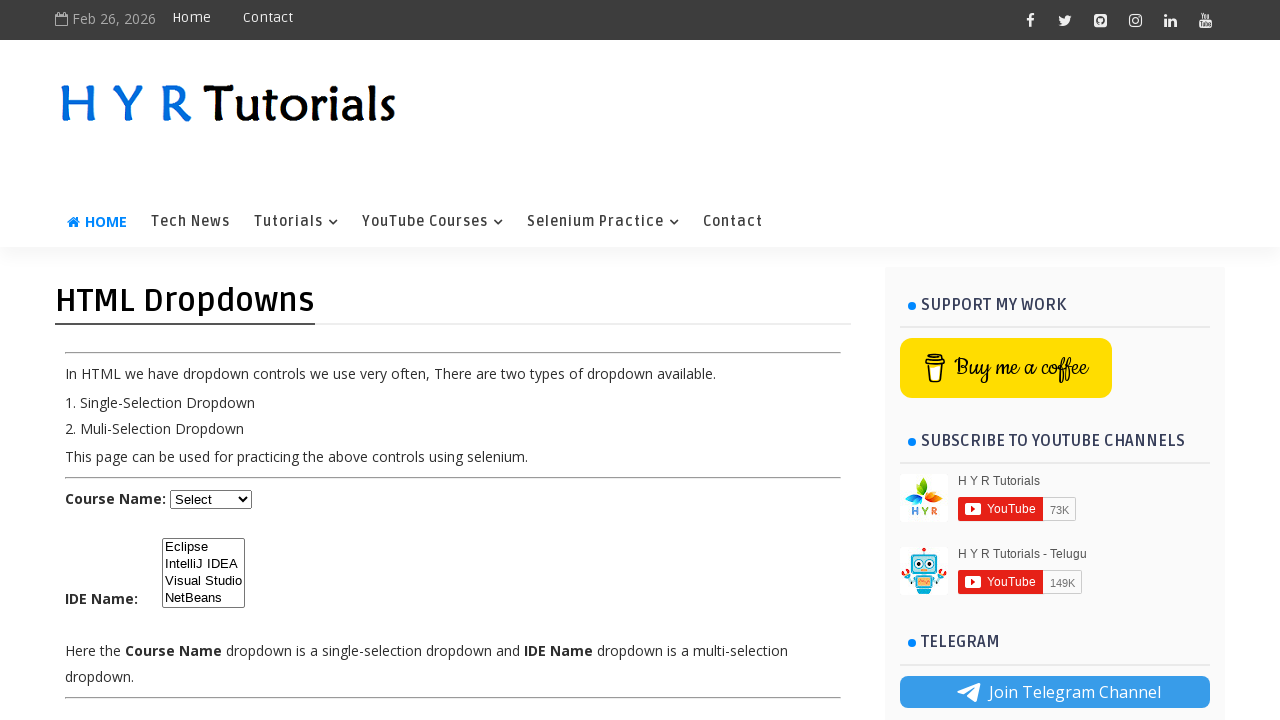

Located the course dropdown element
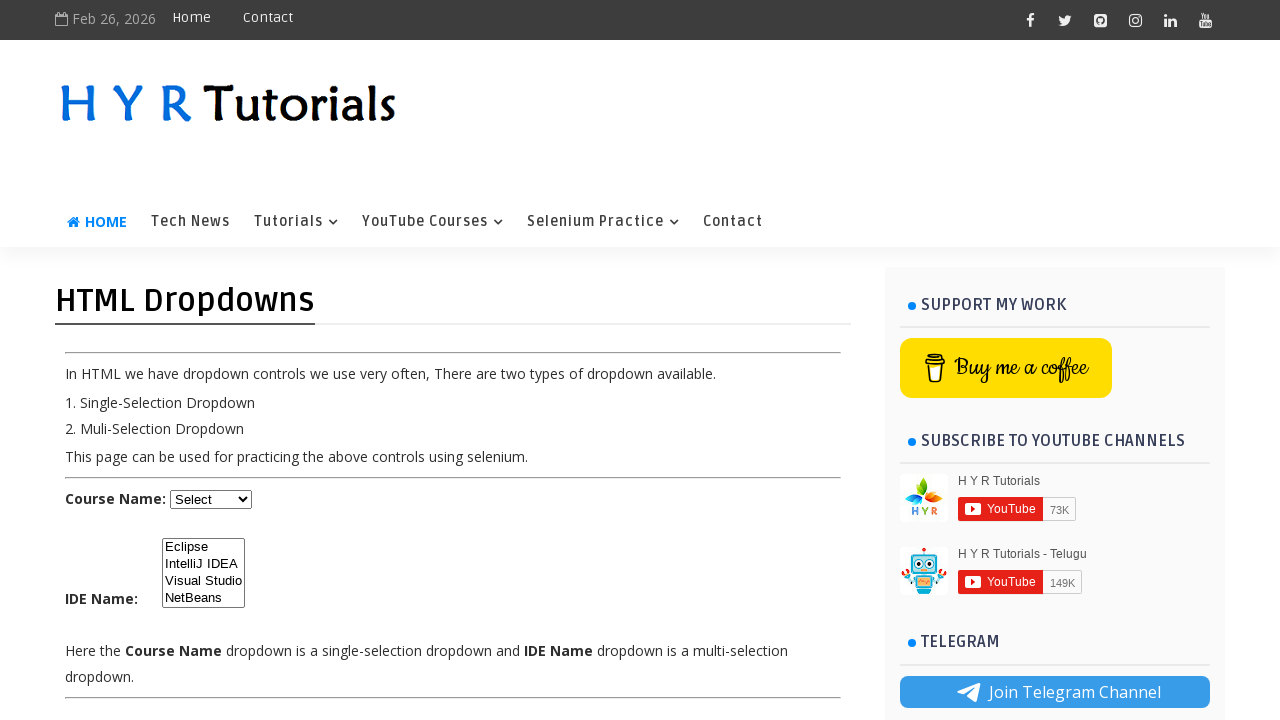

Retrieved all dropdown options
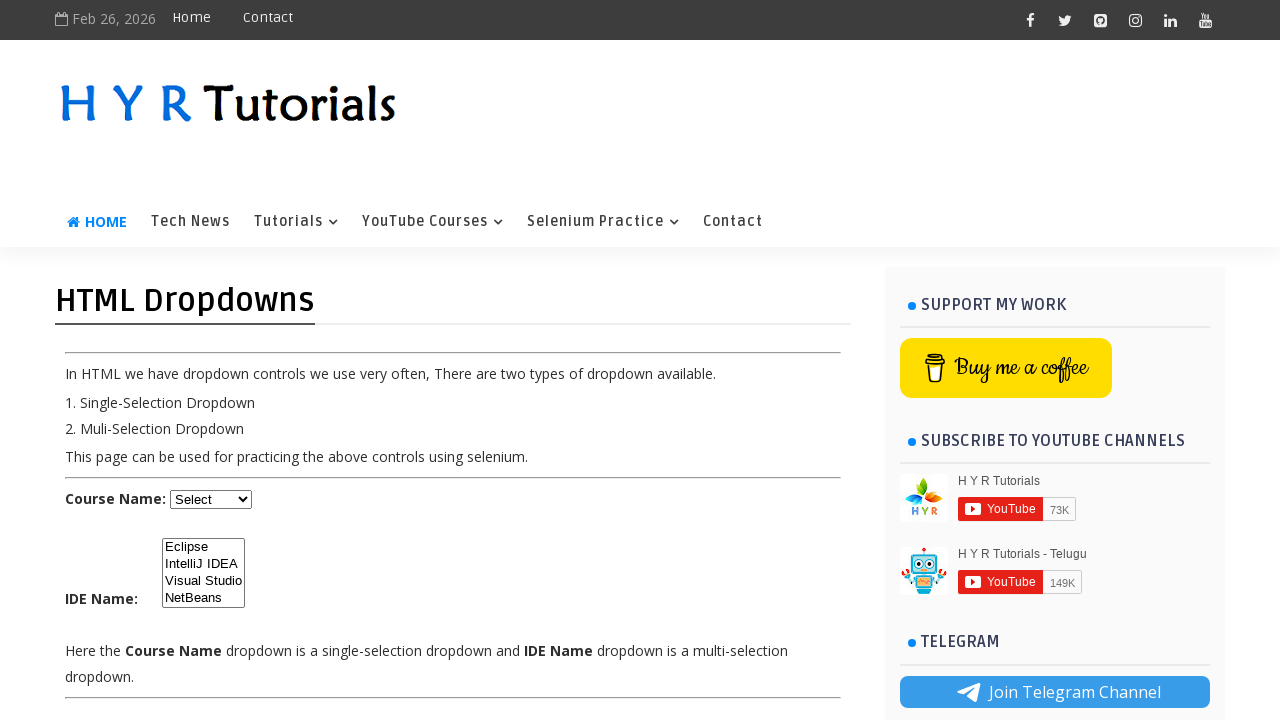

Selected dropdown option by index (4th option) on #course
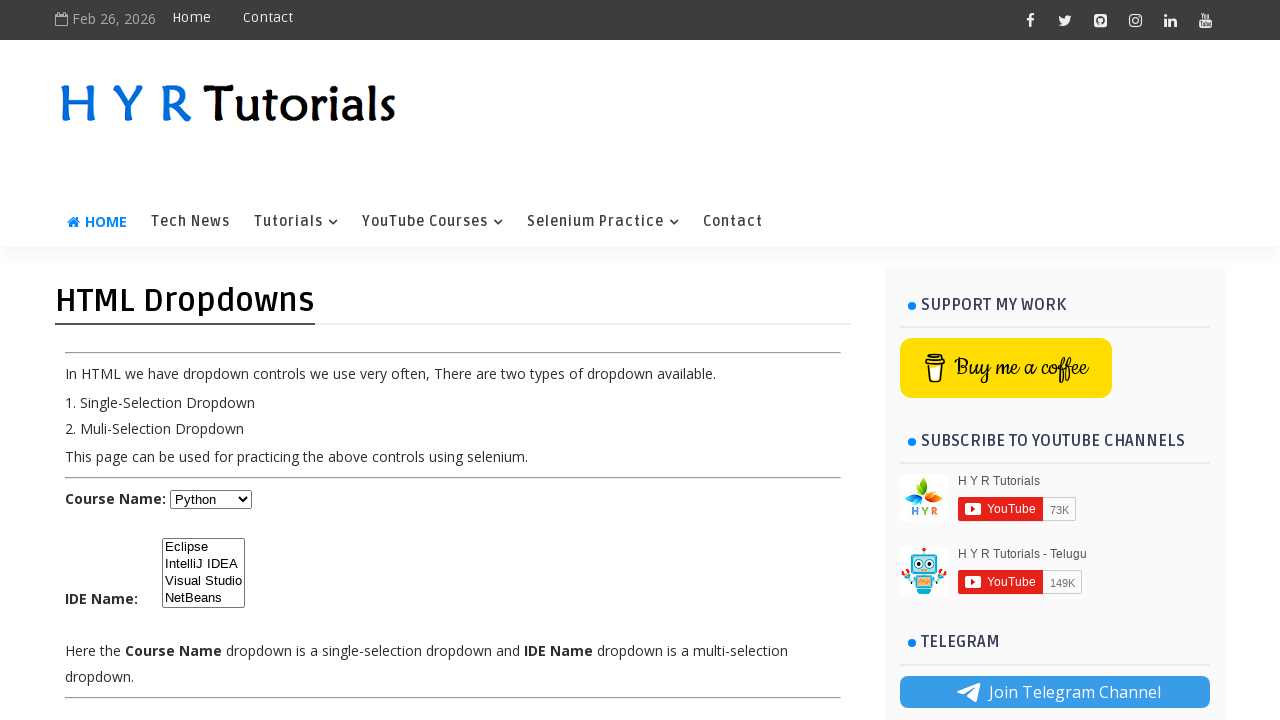

Selected dropdown option by value 'java' on #course
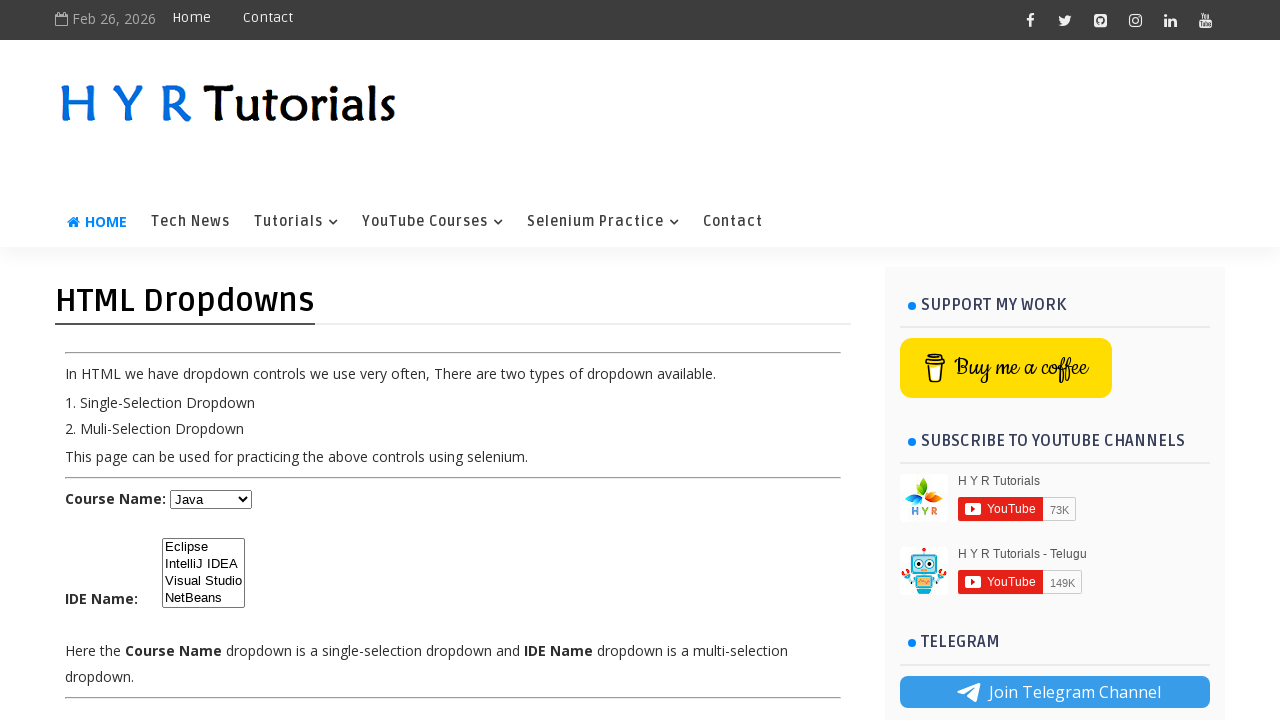

Selected dropdown option by visible text 'Python' on #course
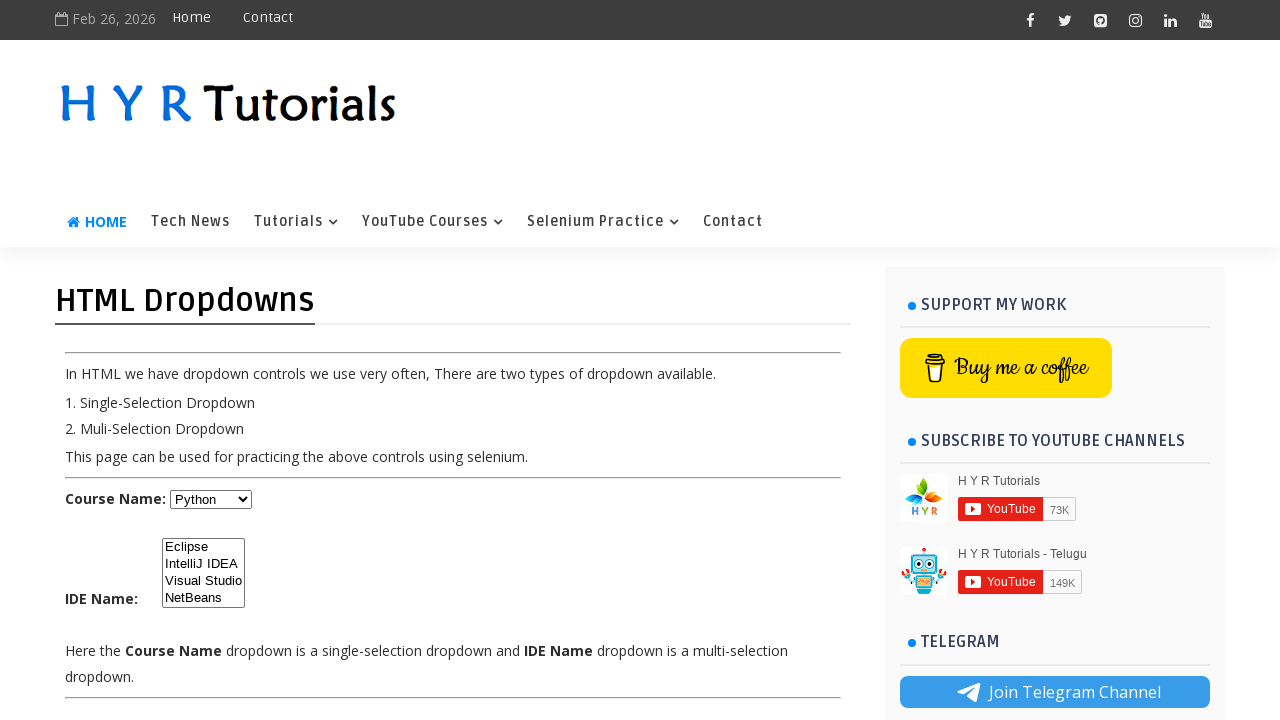

Retrieved currently selected option text: Python
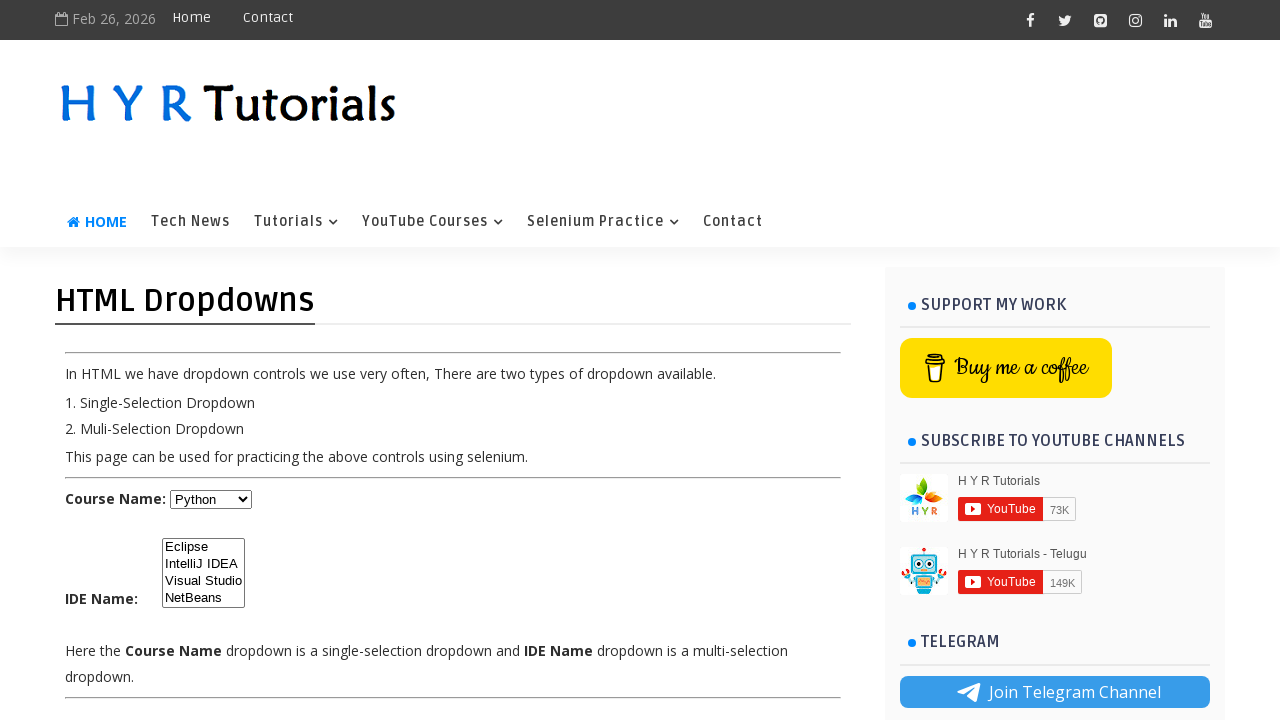

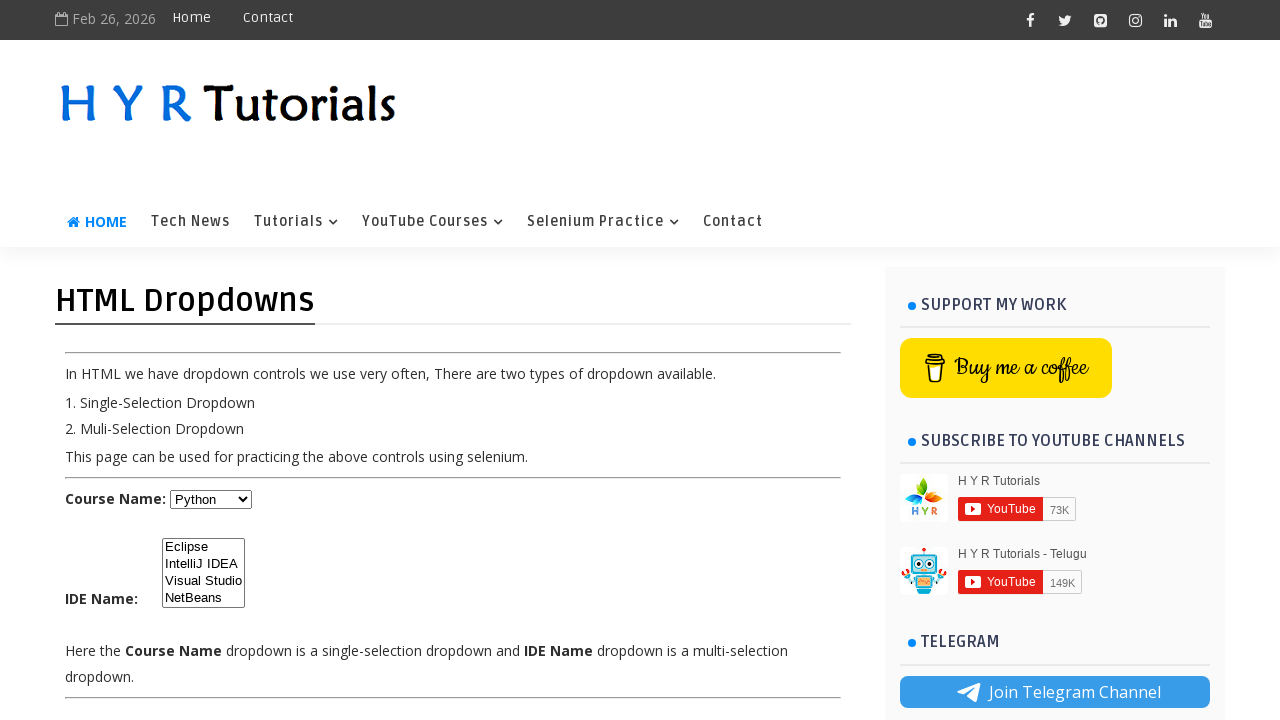